Tests scrolling to a specific element on a blog page and clicking it. The script demonstrates using JavaScript scrollIntoView to focus on an element before interacting with it.

Starting URL: https://www.cnblogs.com/ooo0/p/7742214.html

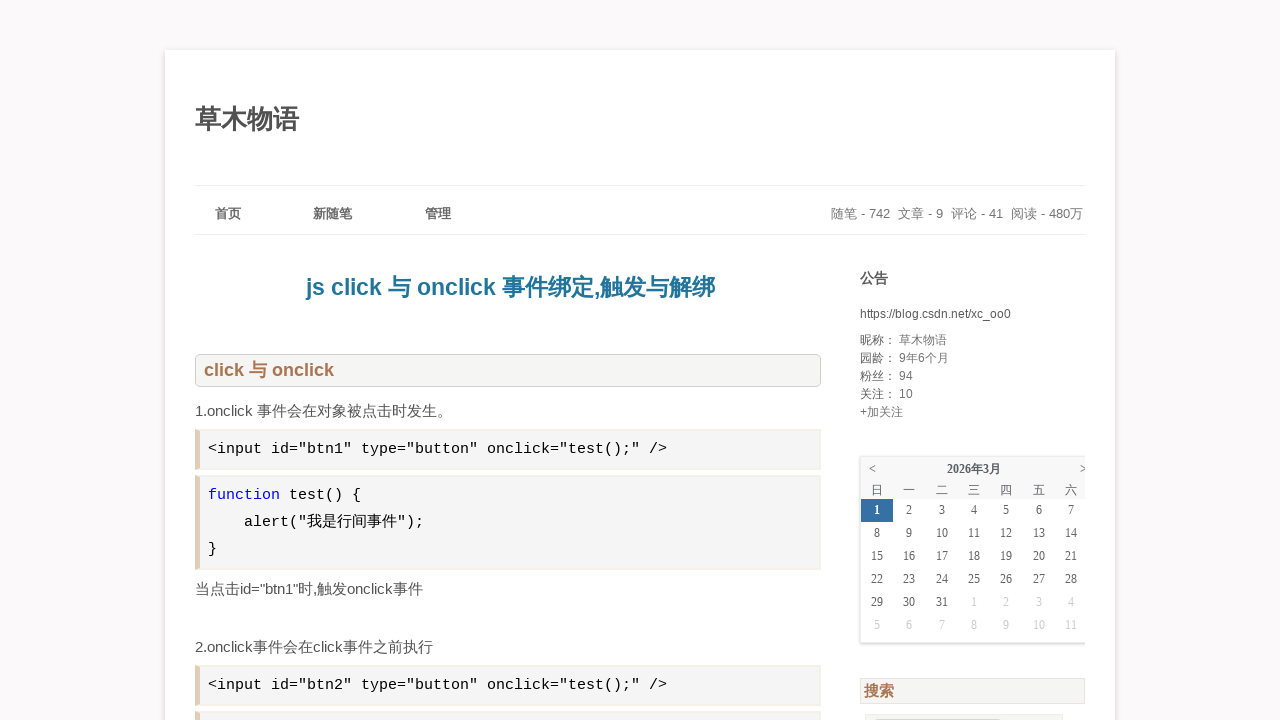

Page loaded (DOM content ready)
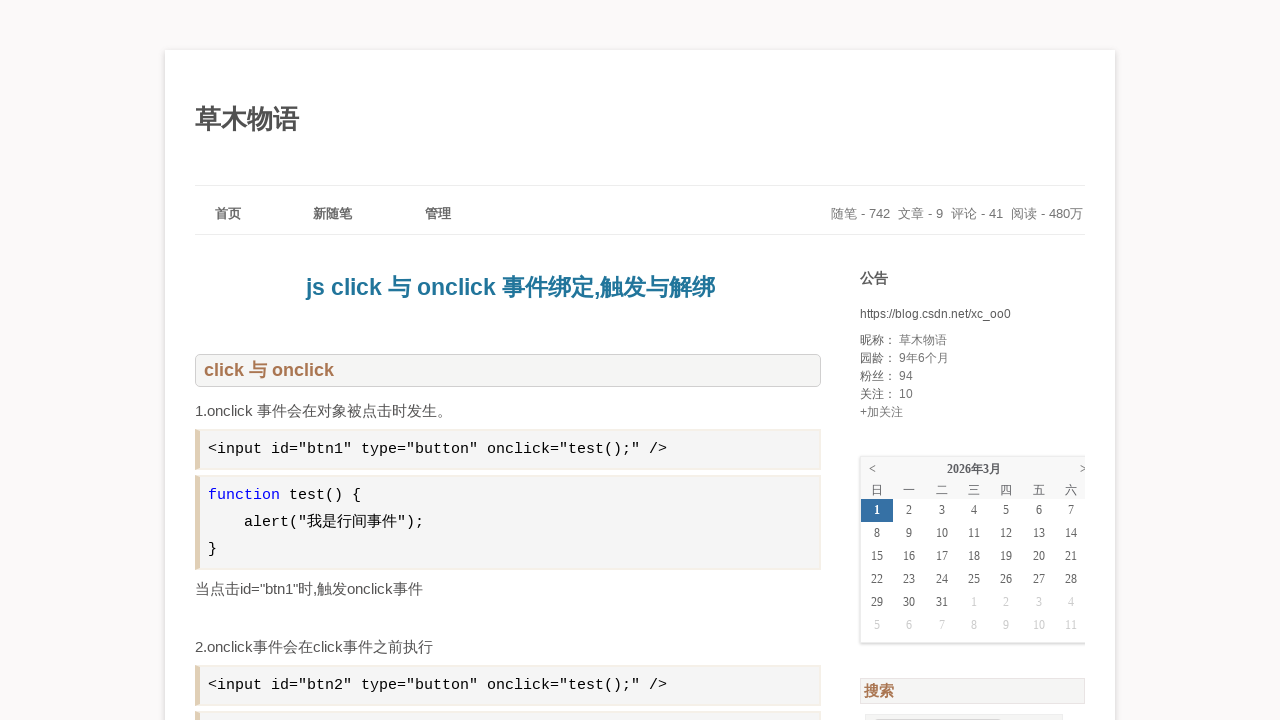

Located the follow button element
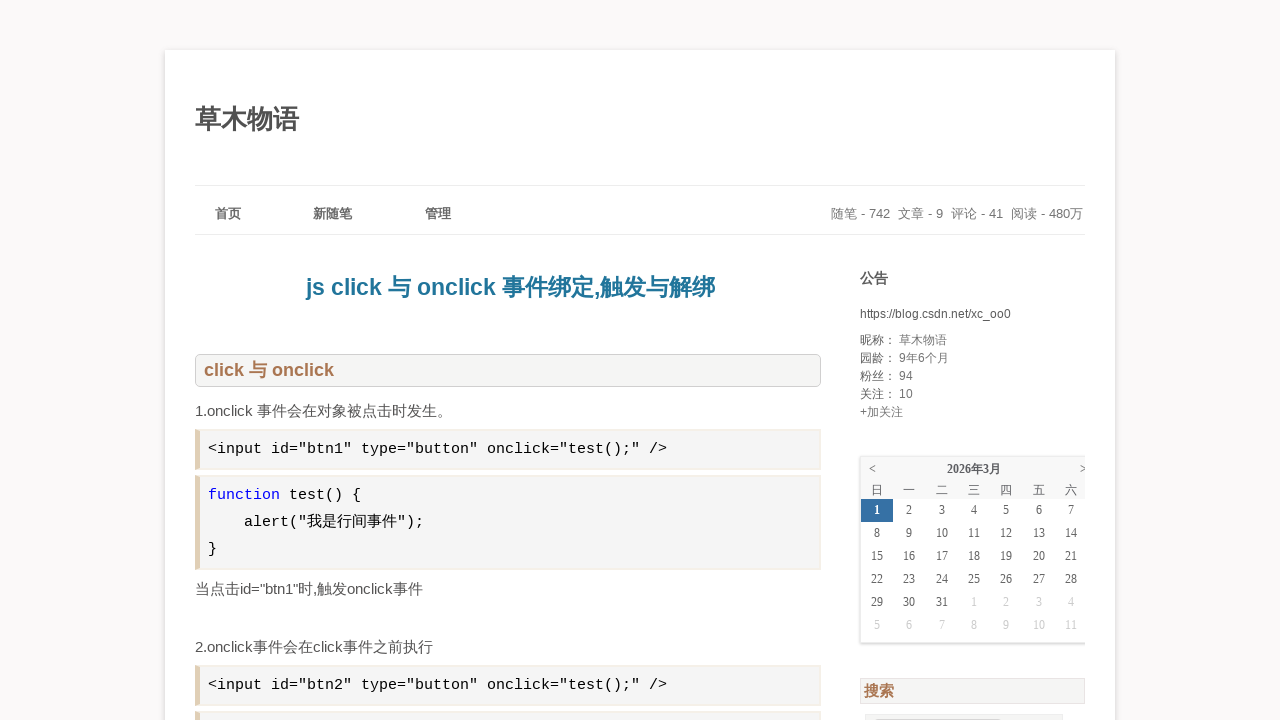

Scrolled follow button into view
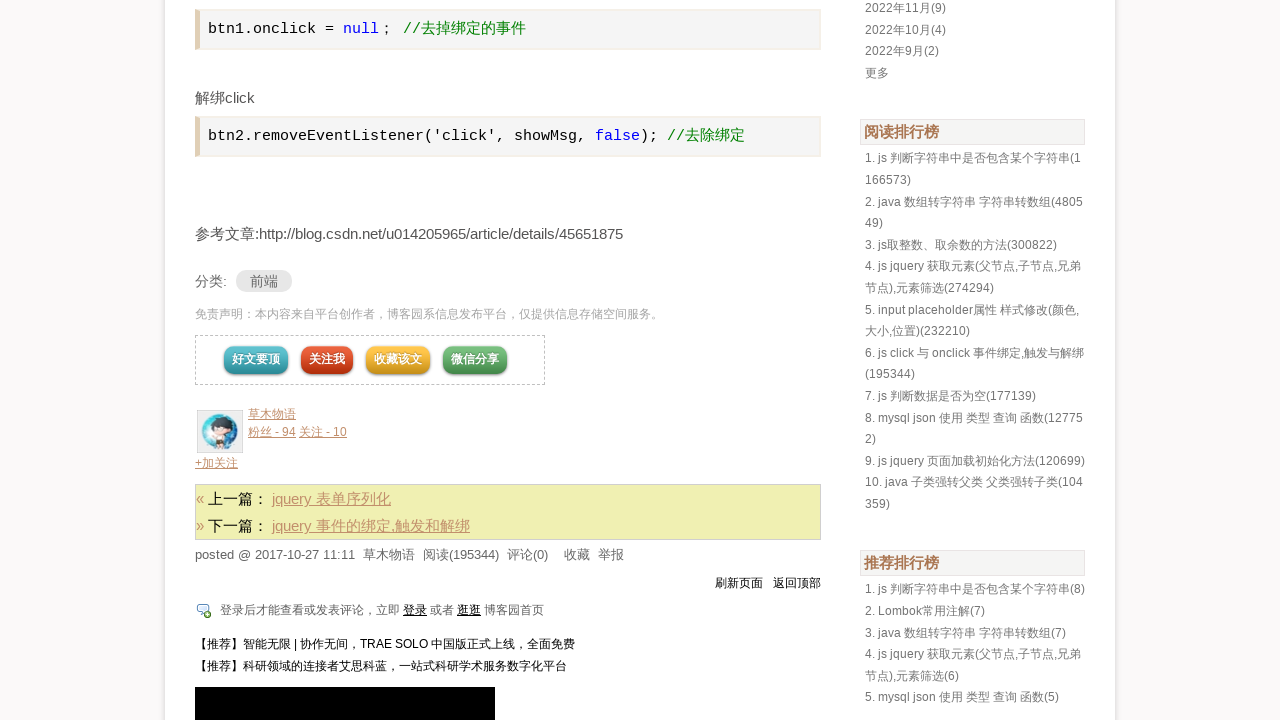

Clicked the follow button at (326, 360) on #green_channel_follow
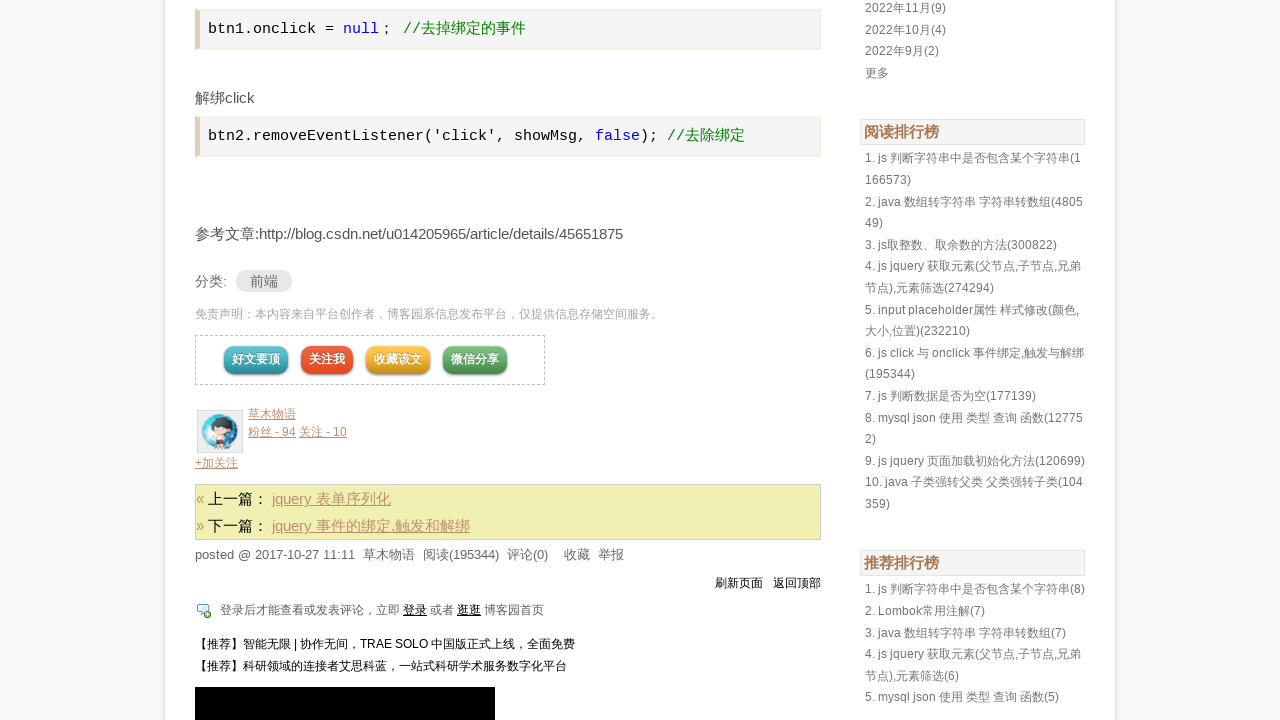

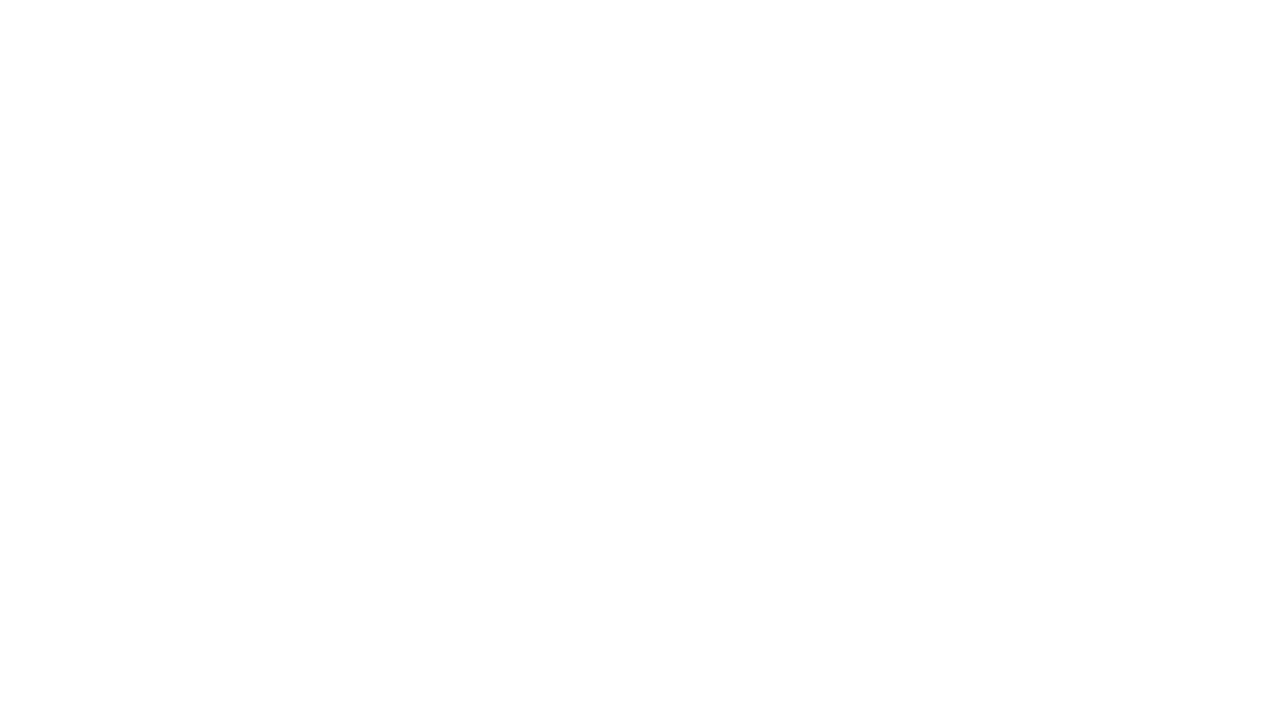